Tests that saved changes to an employee's name persist when navigating away

Starting URL: https://devmountain-qa.github.io/employee-manager/1.2_Version/index.html

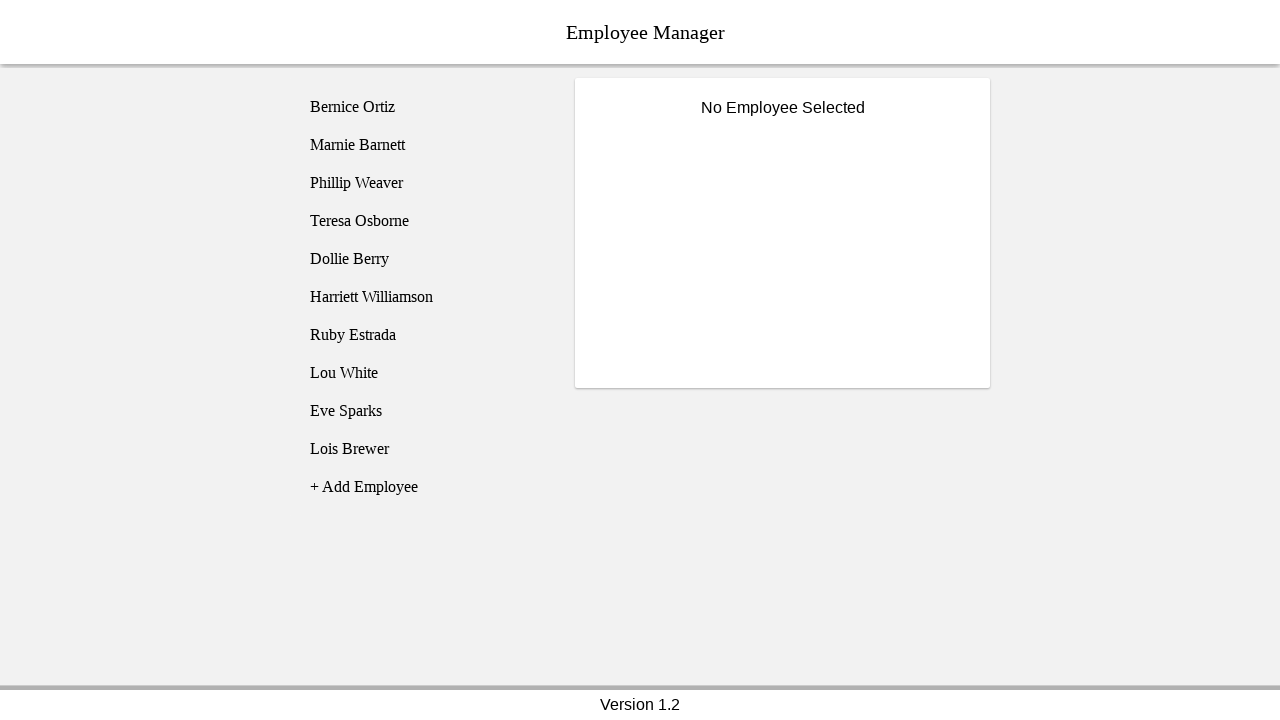

Clicked on Bernice Ortiz employee at (425, 107) on [name='employee1']
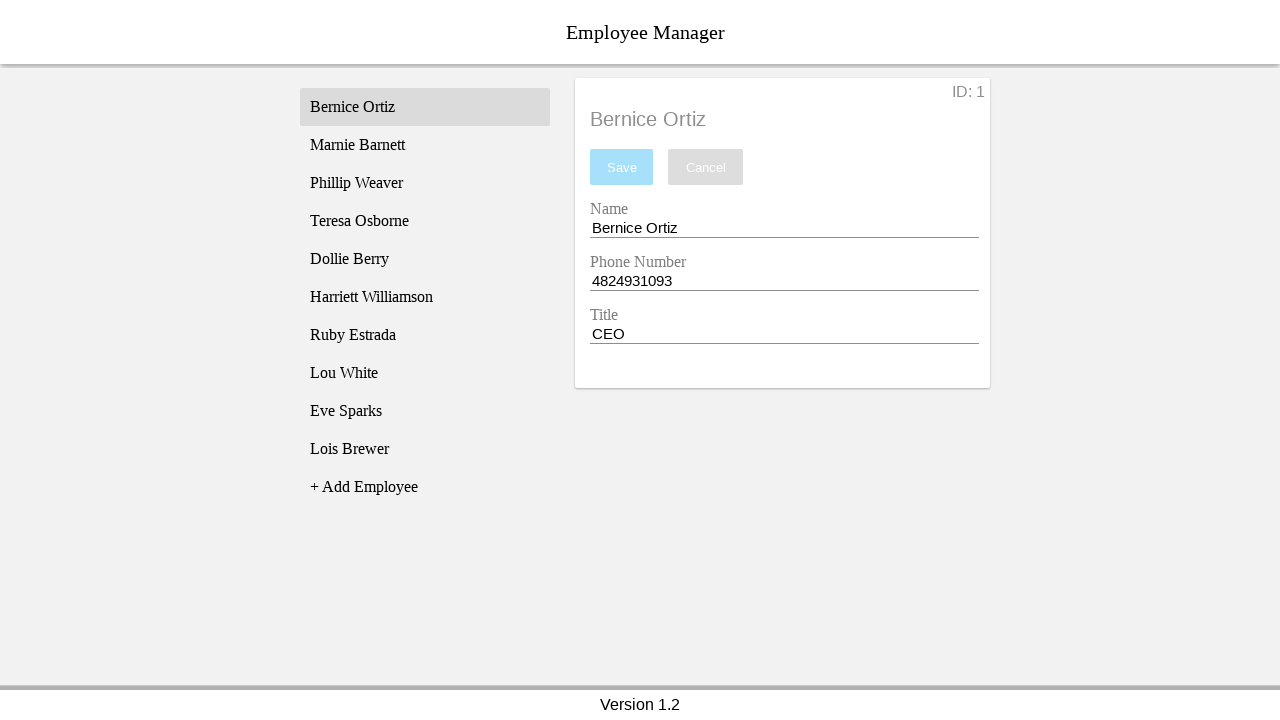

Name input field became visible
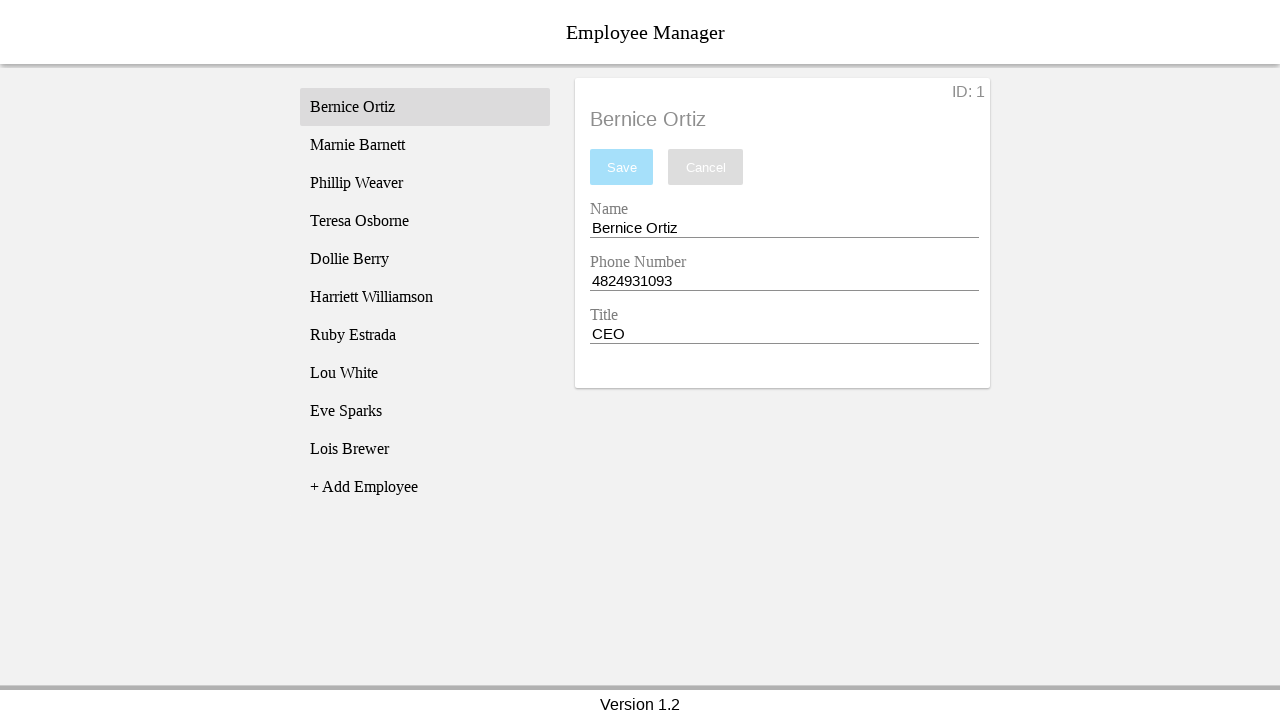

Changed employee name to 'Test Name' on [name='nameEntry']
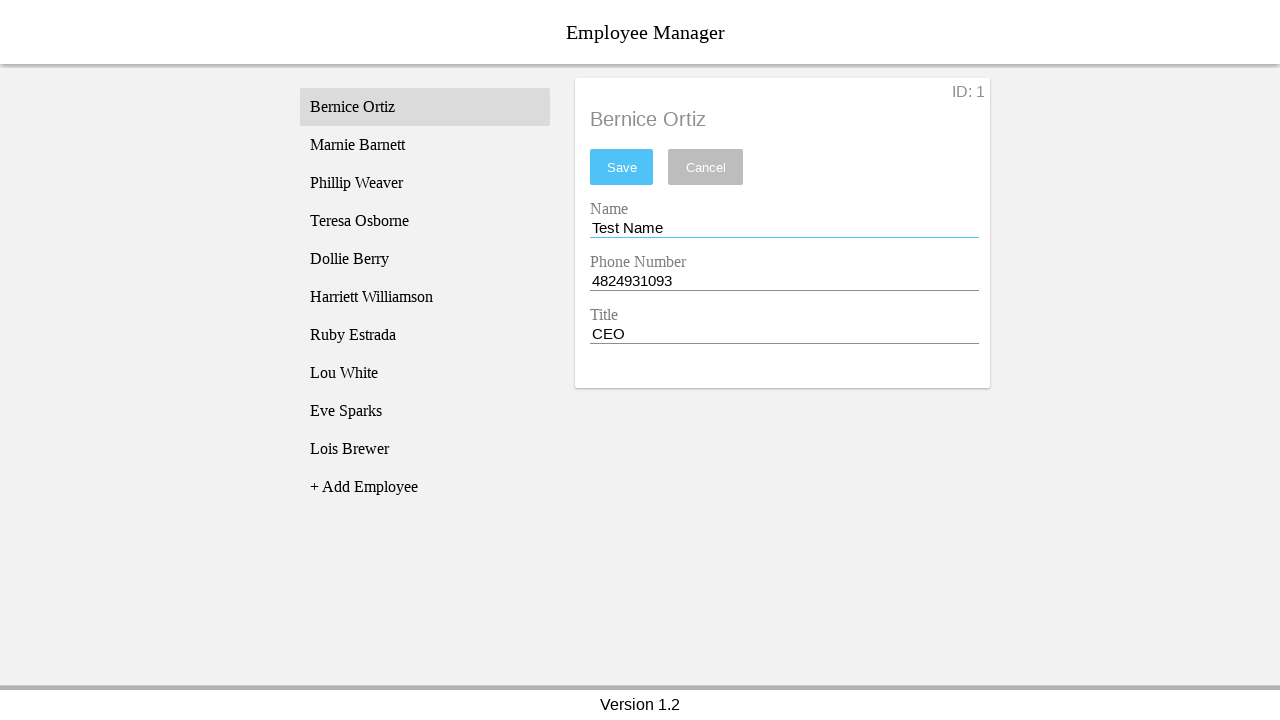

Clicked save button to persist changes at (622, 167) on #saveBtn
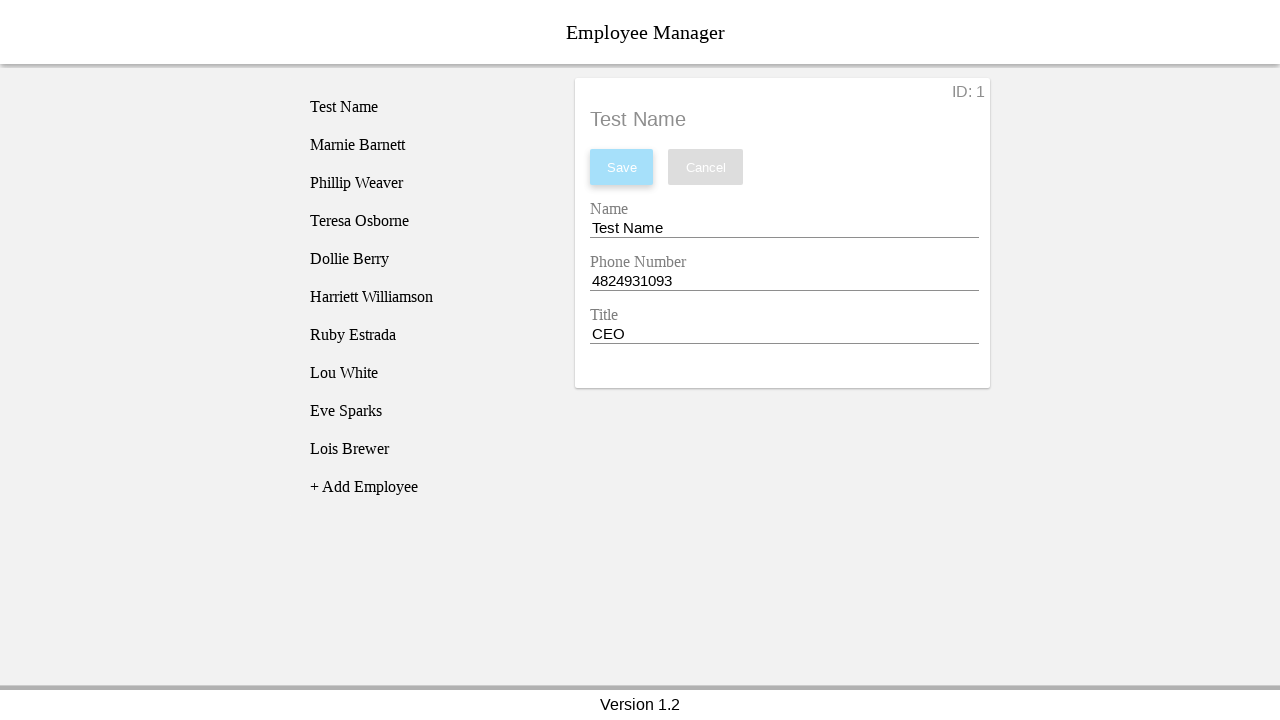

Navigated to Phillip Weaver employee at (425, 183) on [name='employee3']
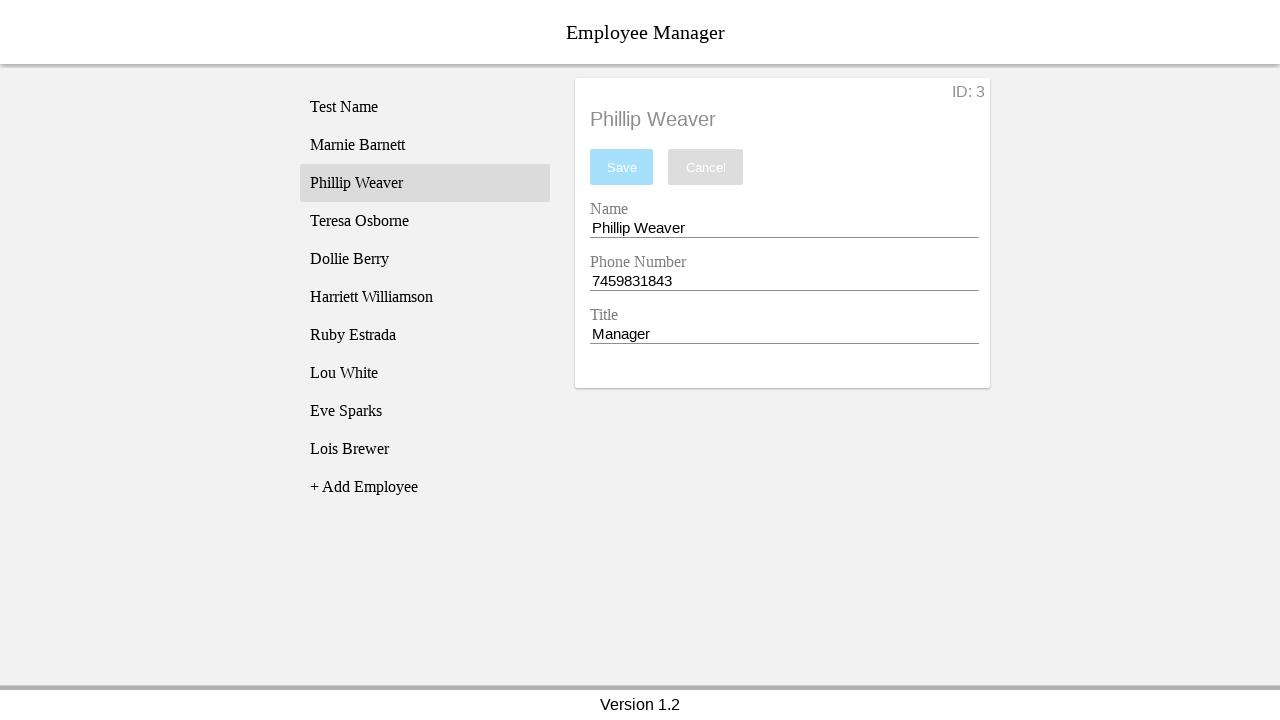

Navigated back to Bernice Ortiz to verify changes persisted at (425, 107) on [name='employee1']
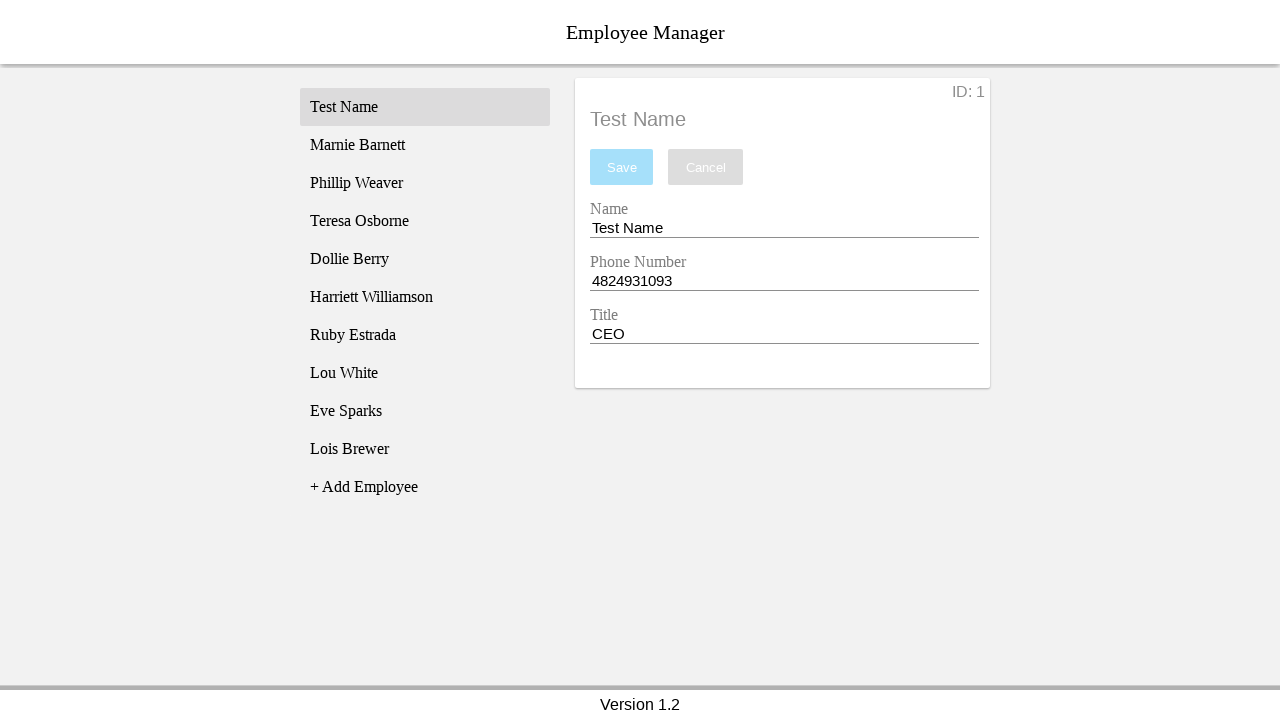

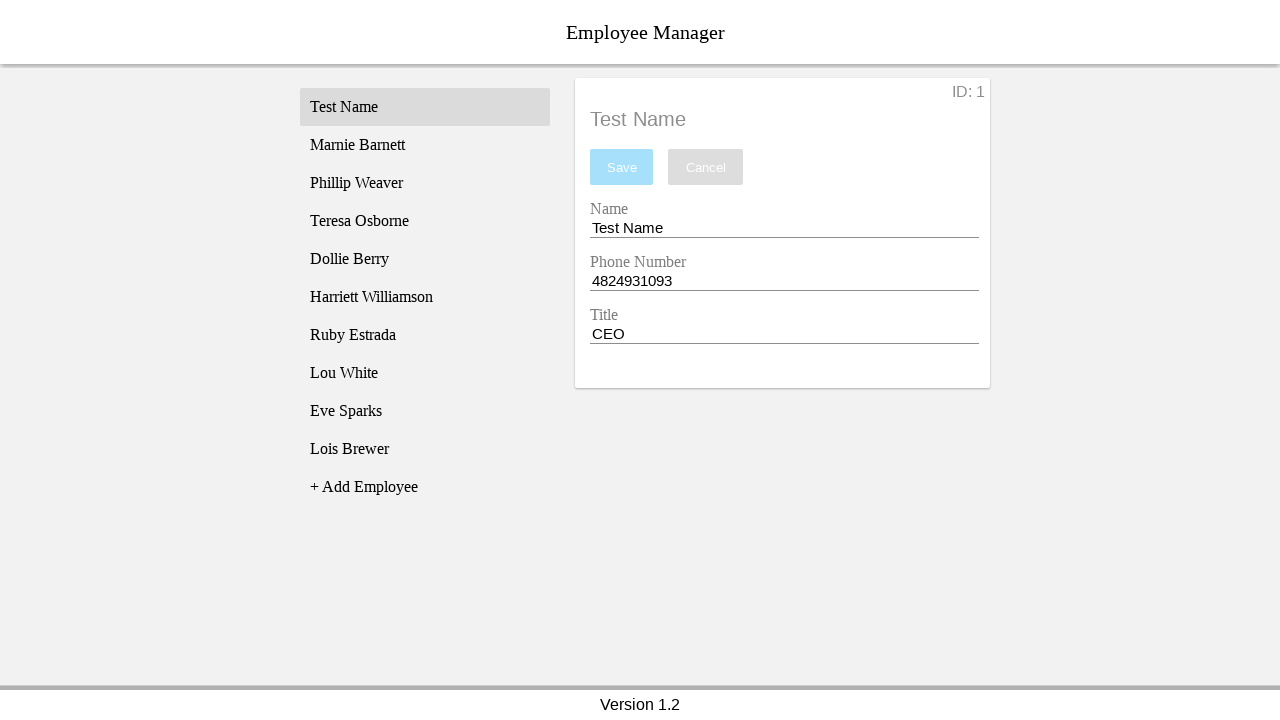